Tests form interactions on a practice Angular page including checkbox, radio button, dropdown selection, password field, form submission, and shopping cart functionality.

Starting URL: https://rahulshettyacademy.com/angularpractice/

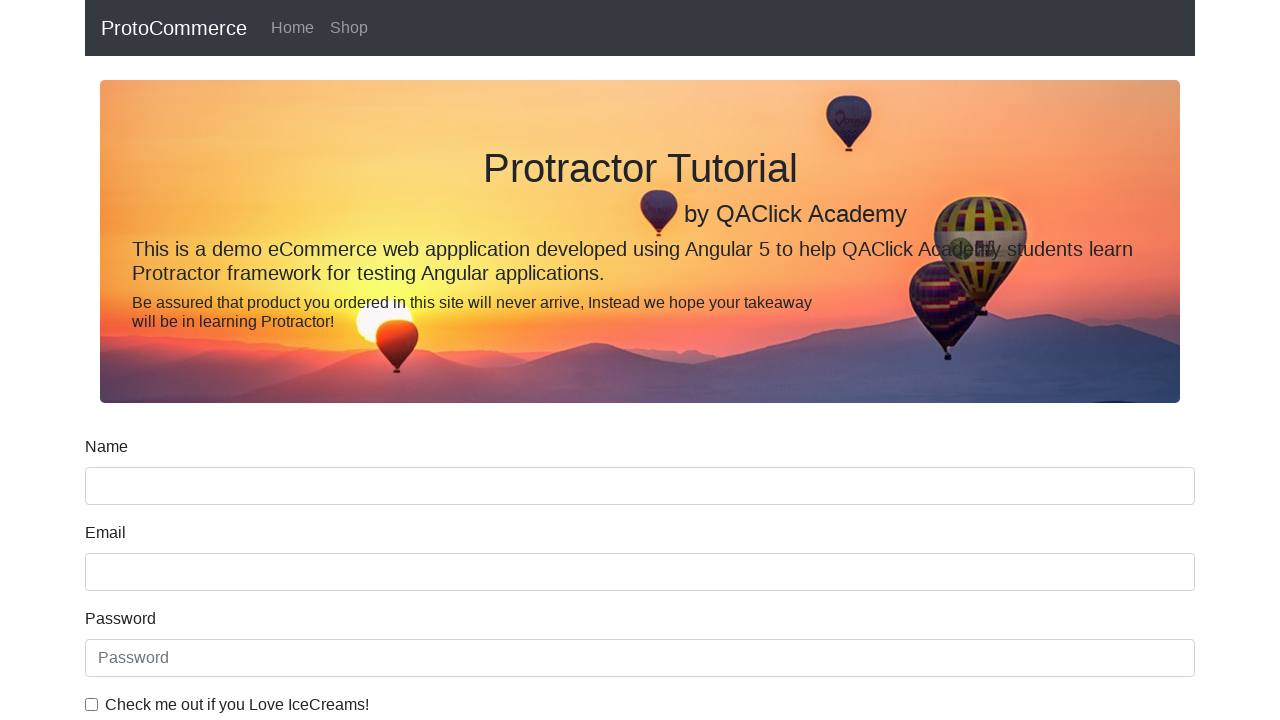

Clicked ice cream checkbox at (92, 704) on internal:label="Check me out if you Love IceCreams!"i
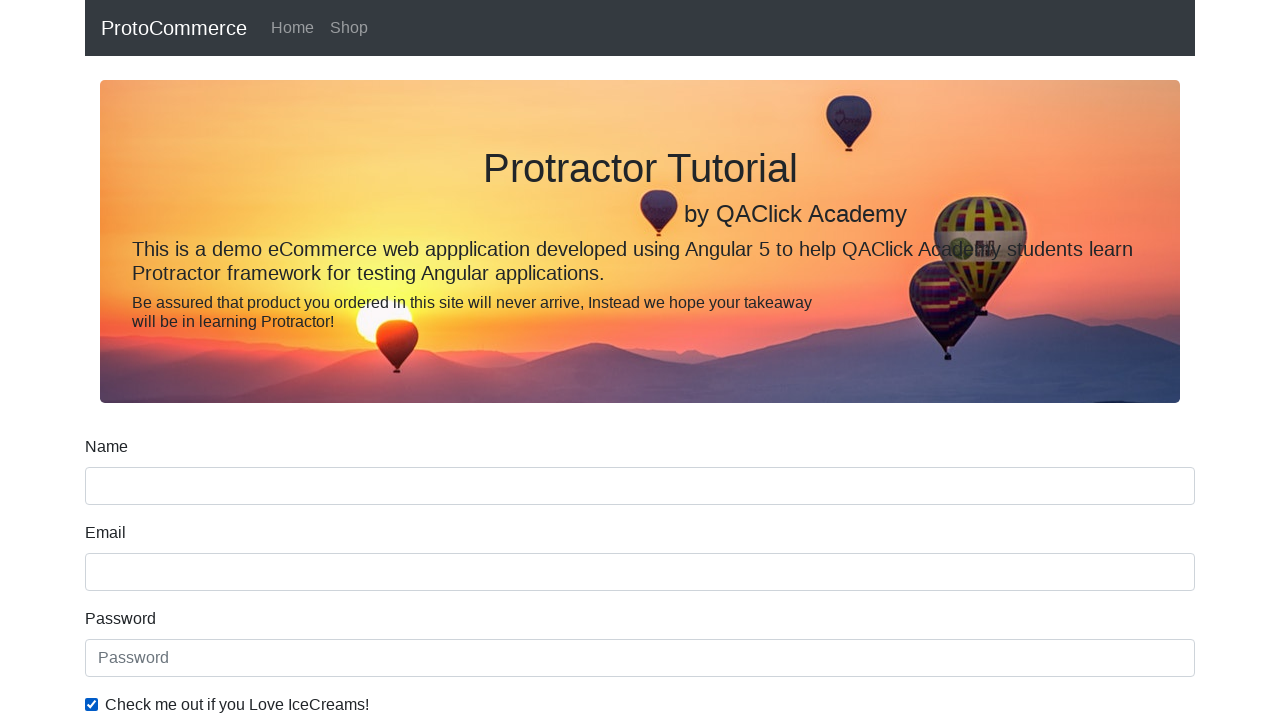

Selected 'Employed' radio button at (326, 360) on internal:label="Employed"i
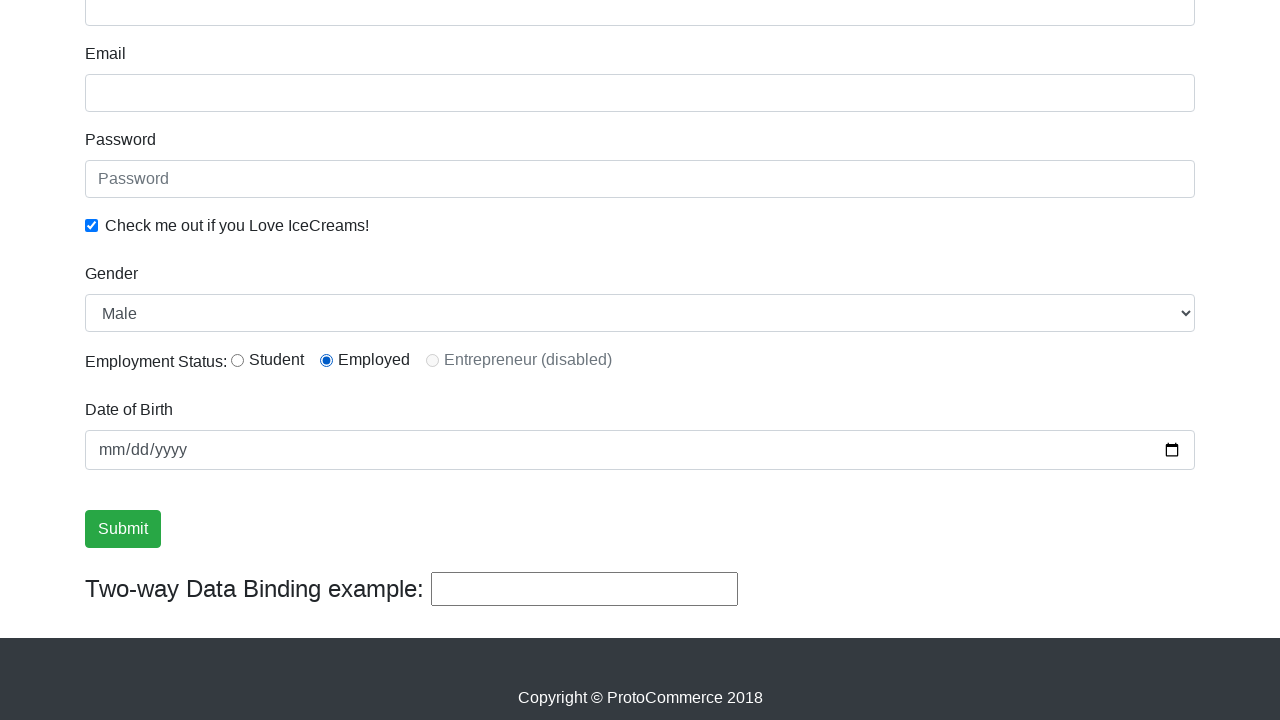

Selected 'Female' from Gender dropdown on internal:label="Gender"i
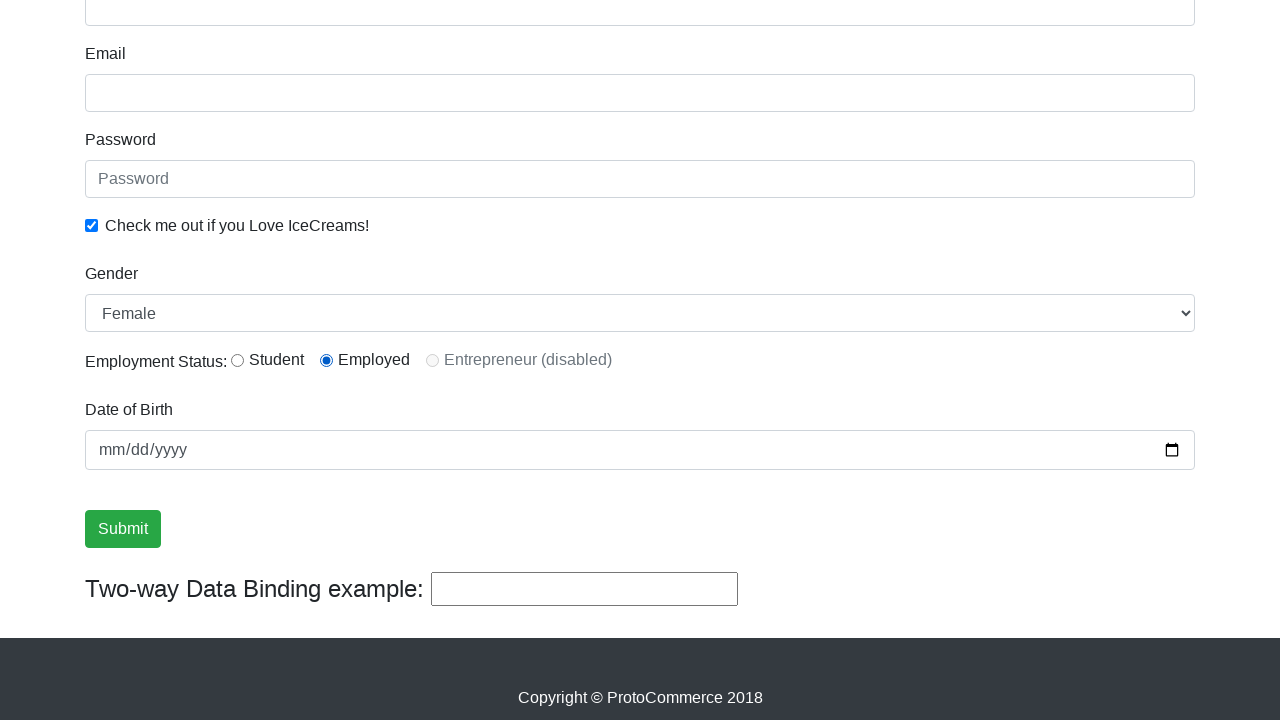

Filled password field with 'abc123' on internal:attr=[placeholder="Password"i]
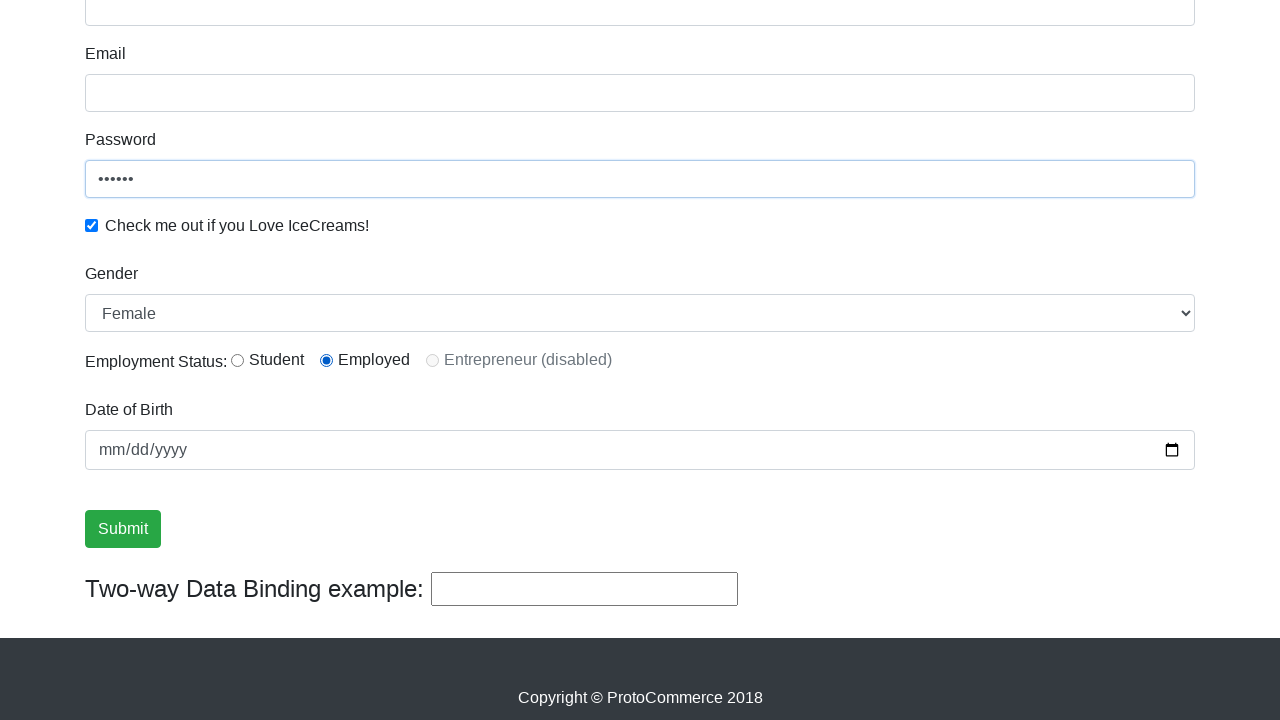

Clicked Submit button at (123, 529) on internal:role=button[name="Submit"i]
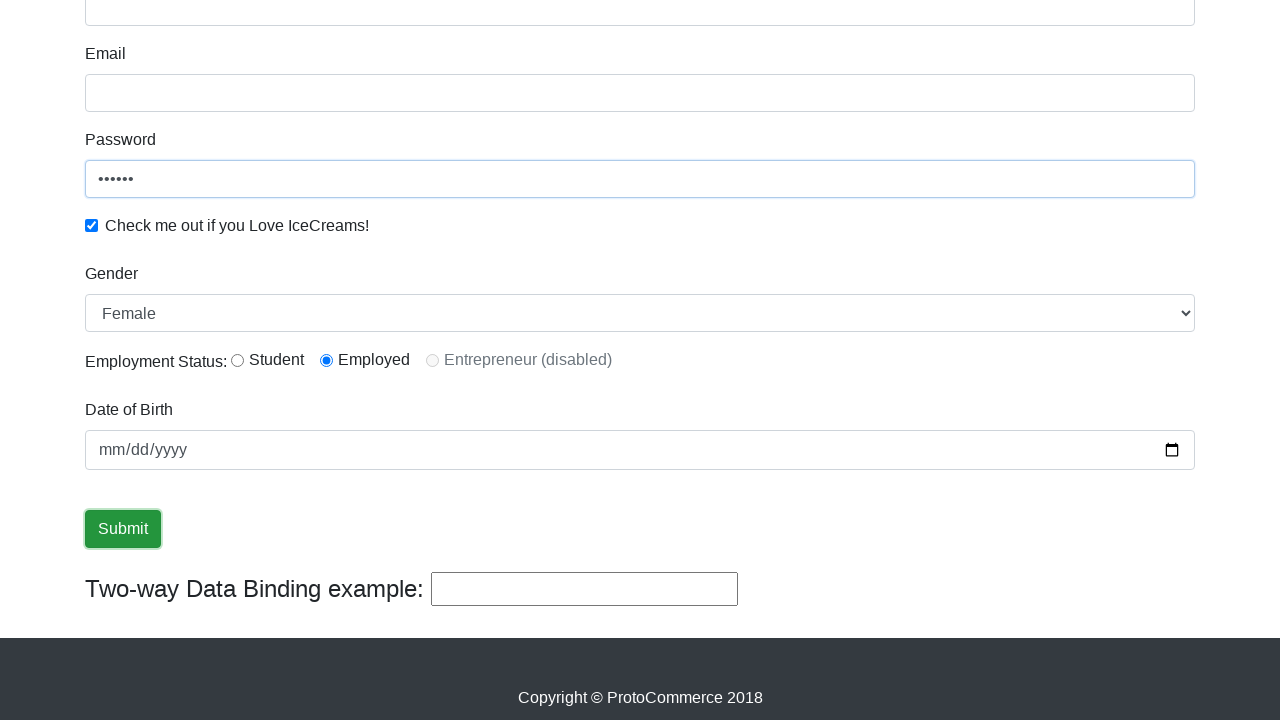

Verified success message is visible
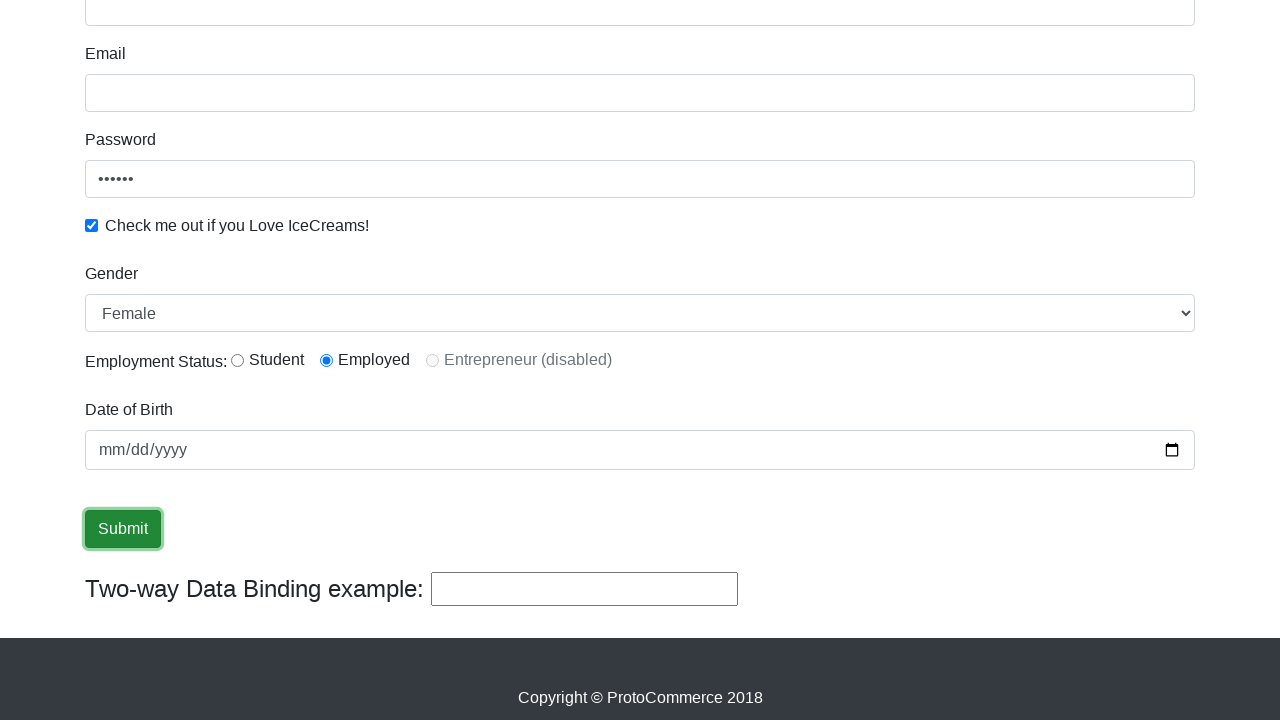

Clicked Shop link at (349, 28) on internal:role=link[name="Shop"i]
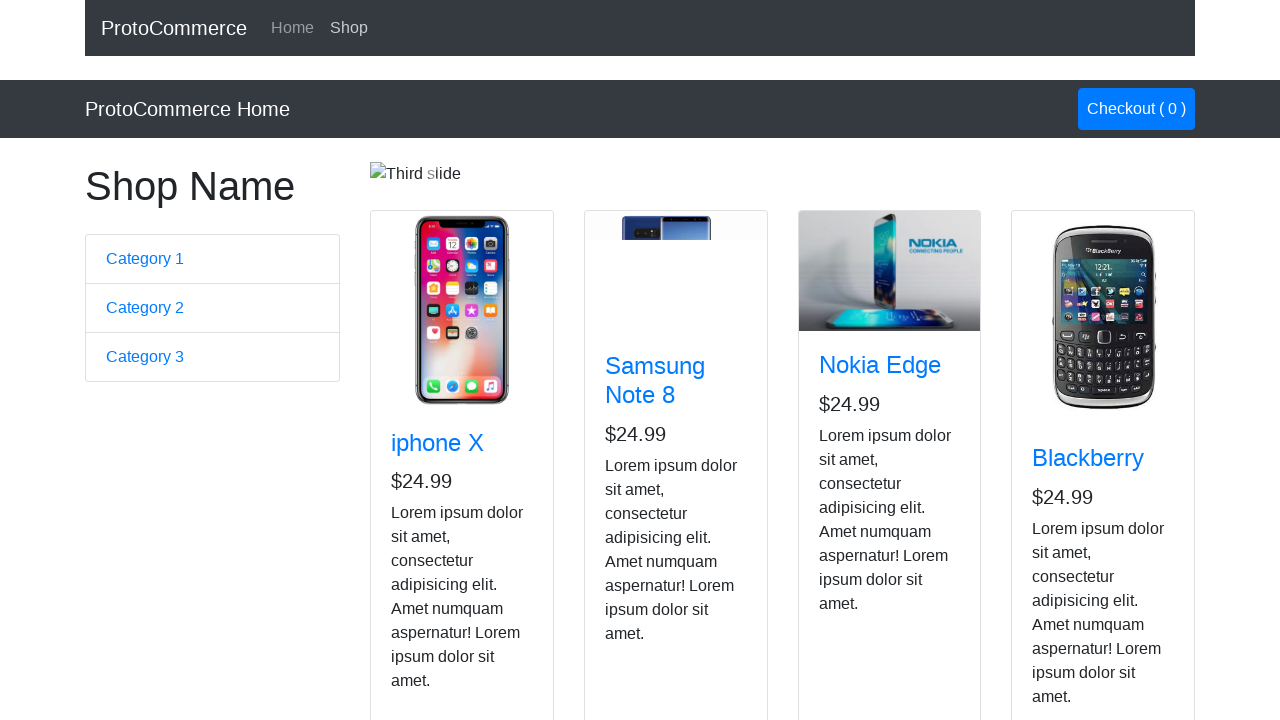

Clicked button on Nokia Edge product card at (854, 528) on app-card >> internal:has-text="Nokia Edge"i >> internal:role=button
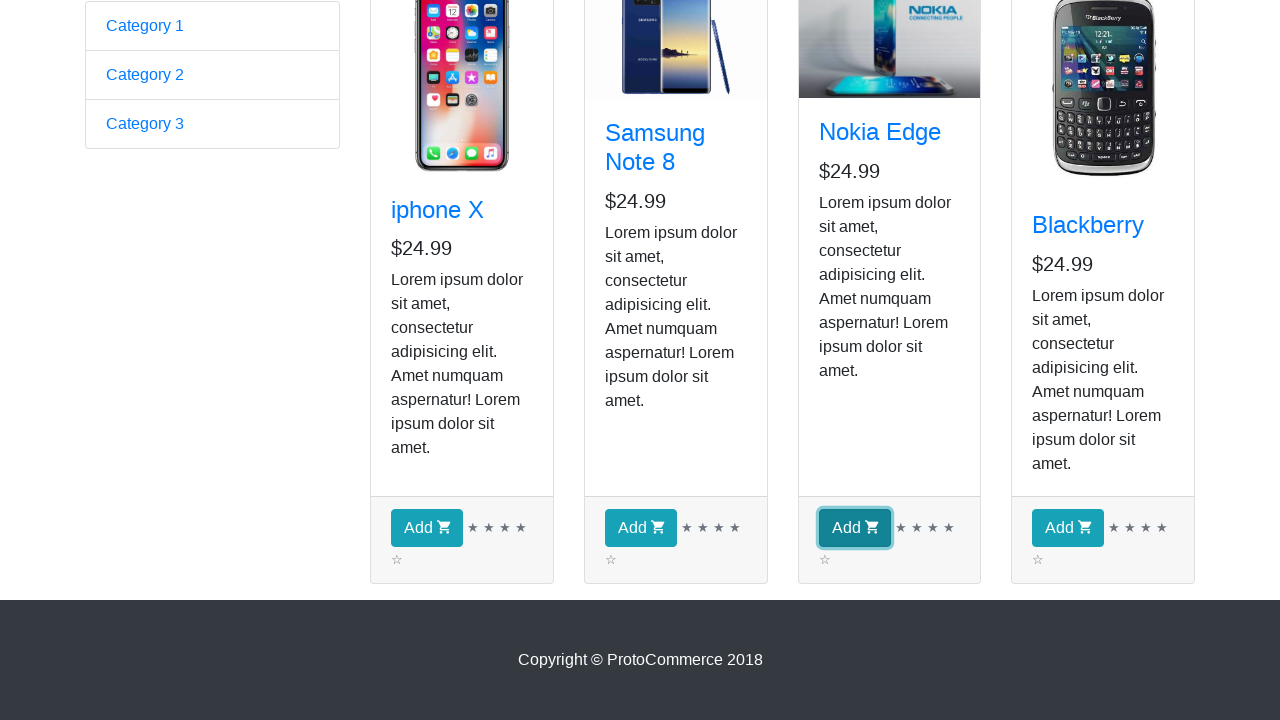

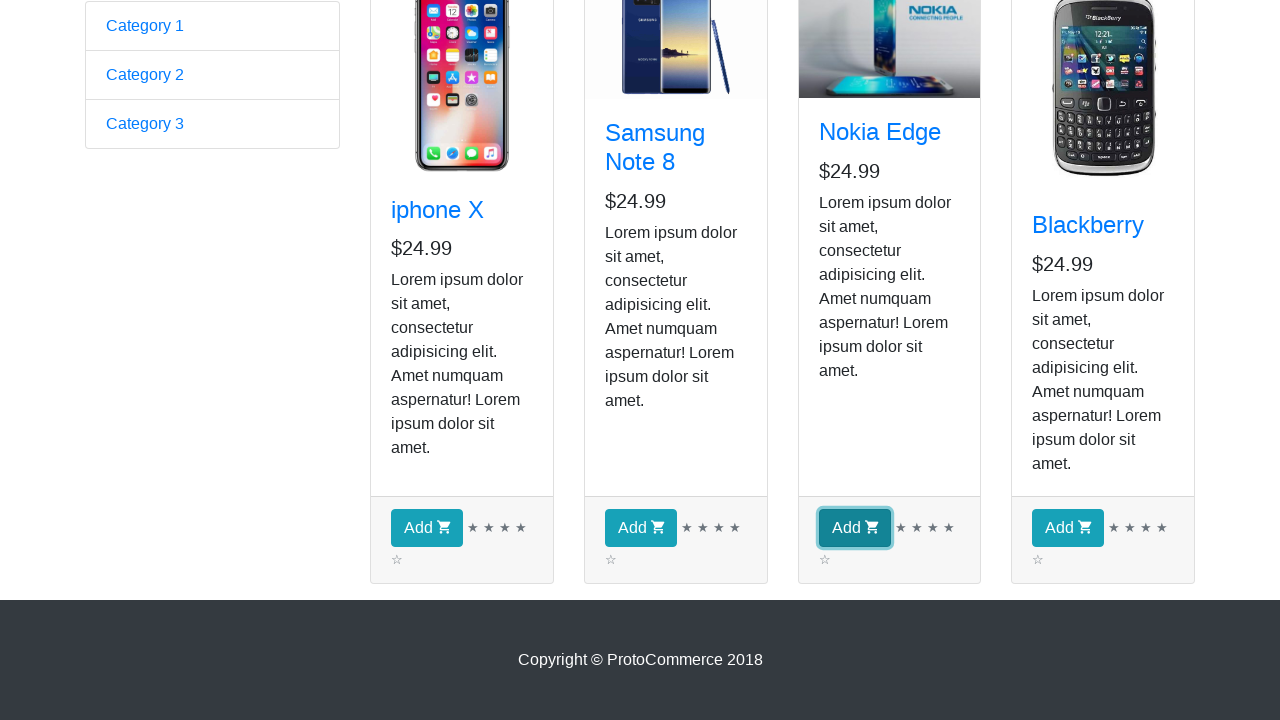